Tests the search functionality on python.org by entering "pycon" as a search query and submitting the form to verify search results are returned.

Starting URL: https://www.python.org

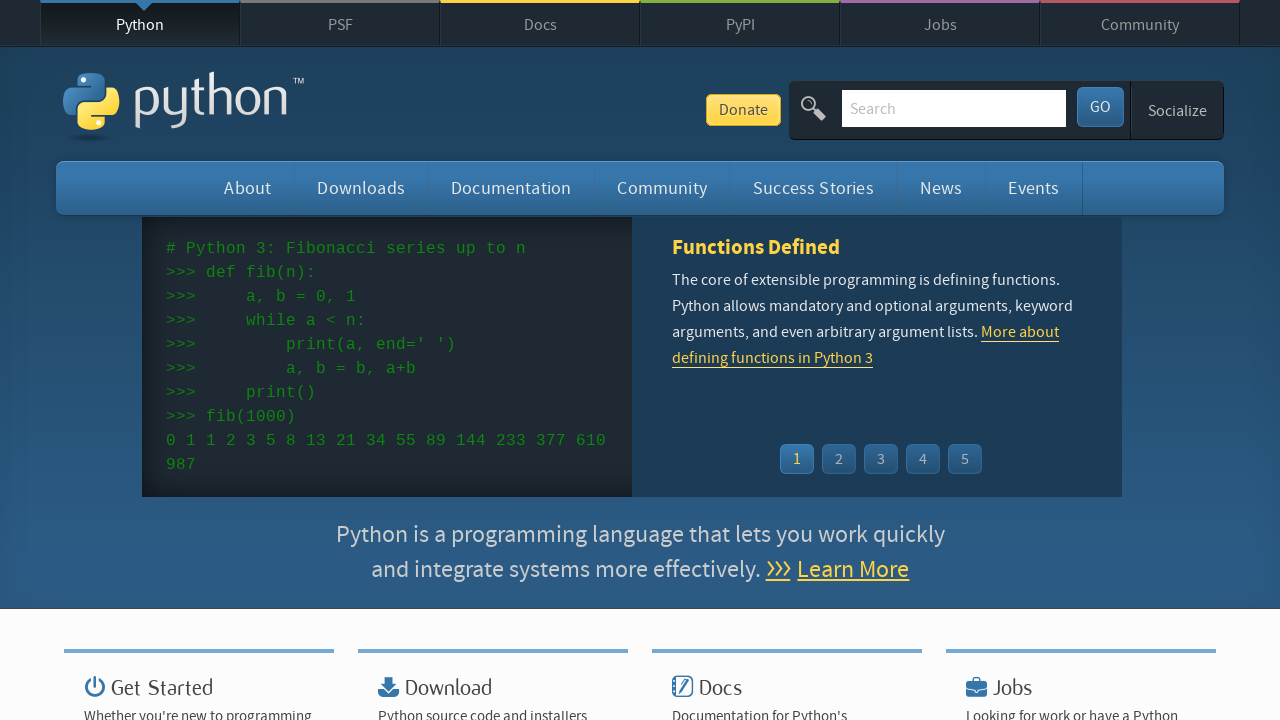

Verified 'Python' is in page title
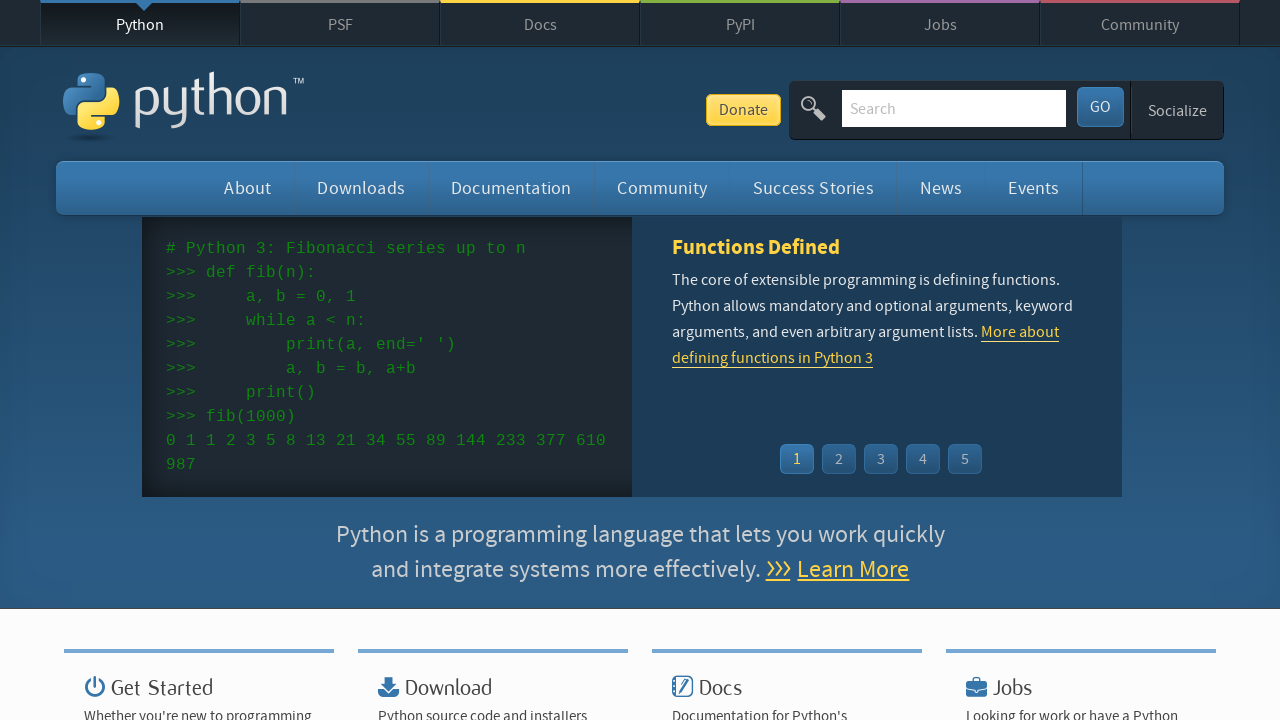

Filled search box with 'pycon' on input[name='q']
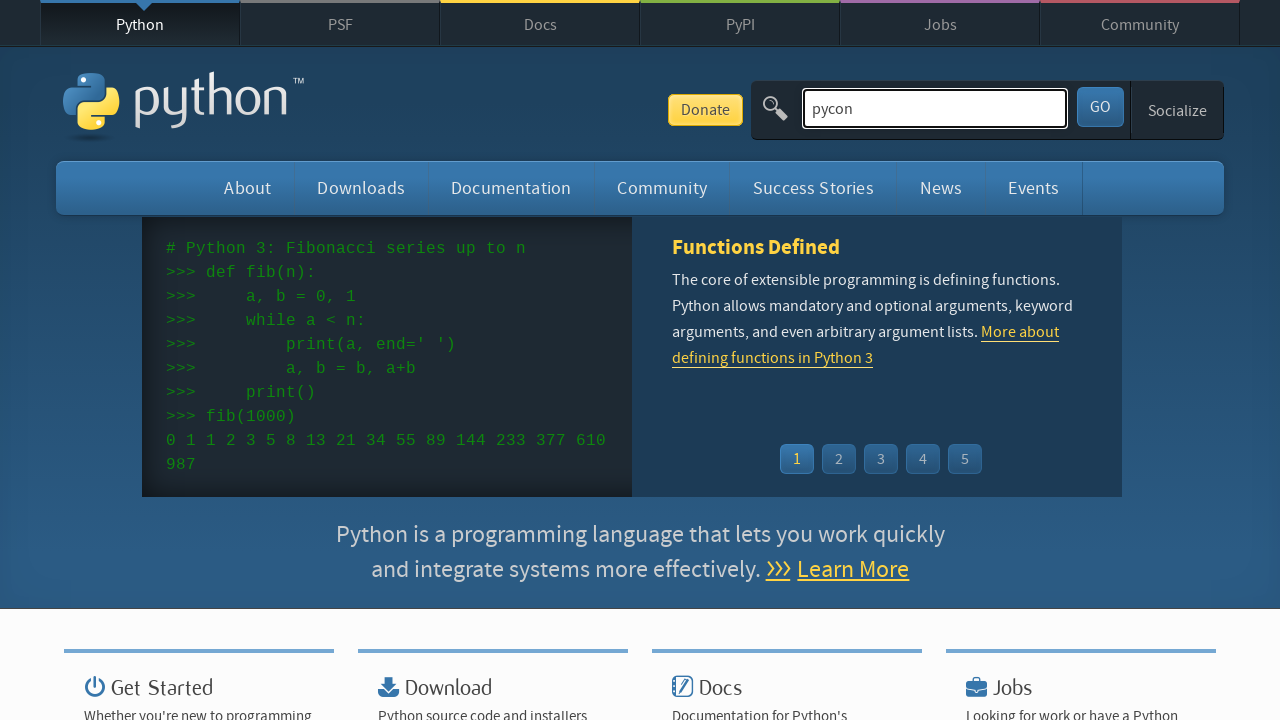

Submitted search by pressing Enter on input[name='q']
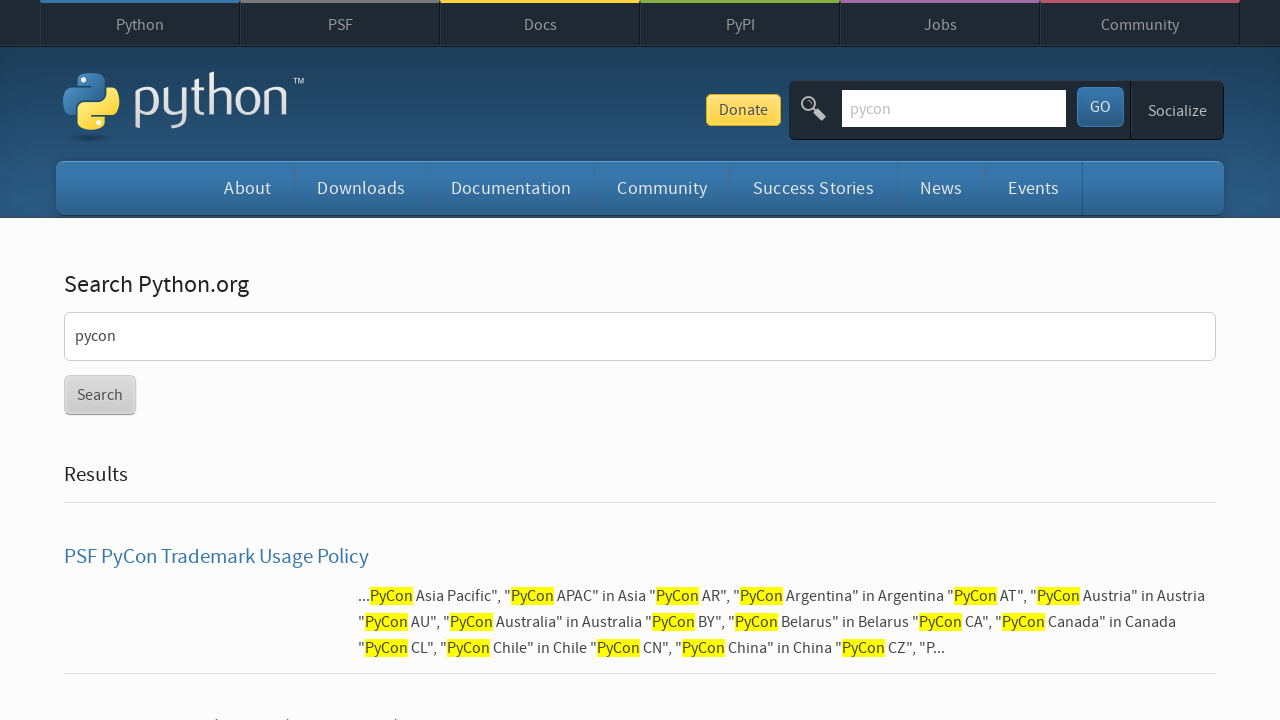

Waited for network idle - search results loaded
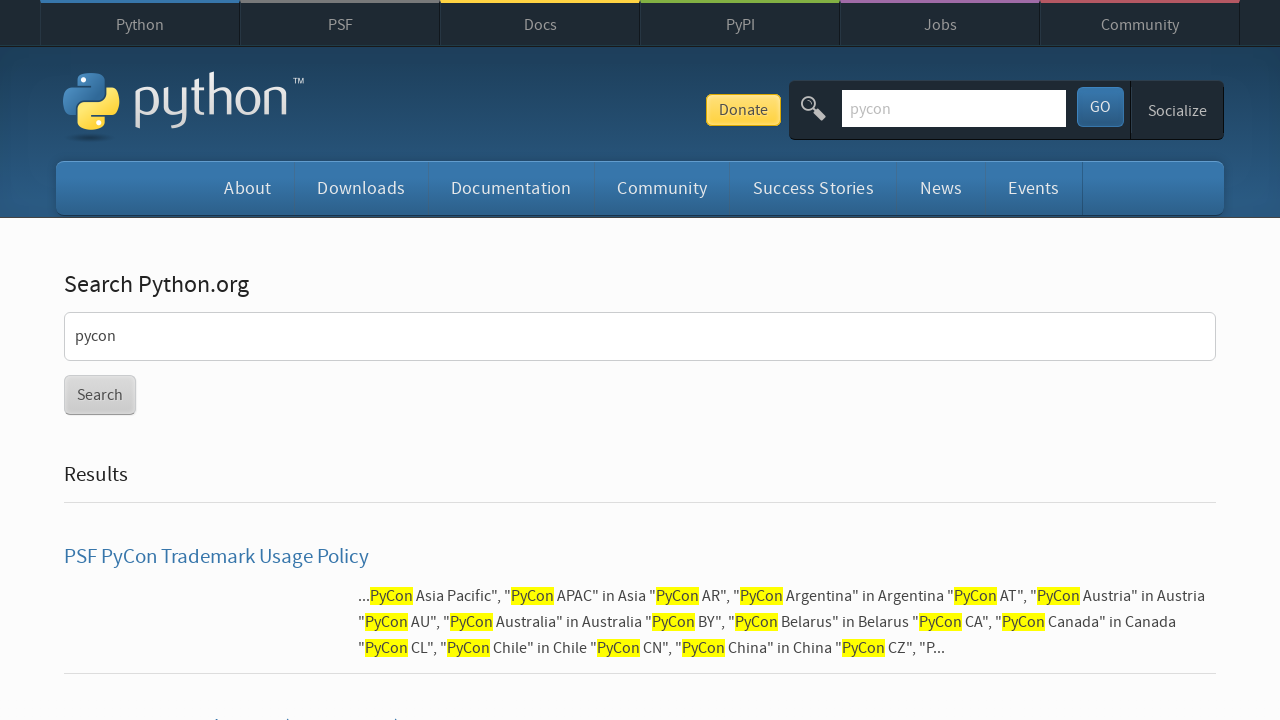

Verified search results were returned (no 'No results found' message)
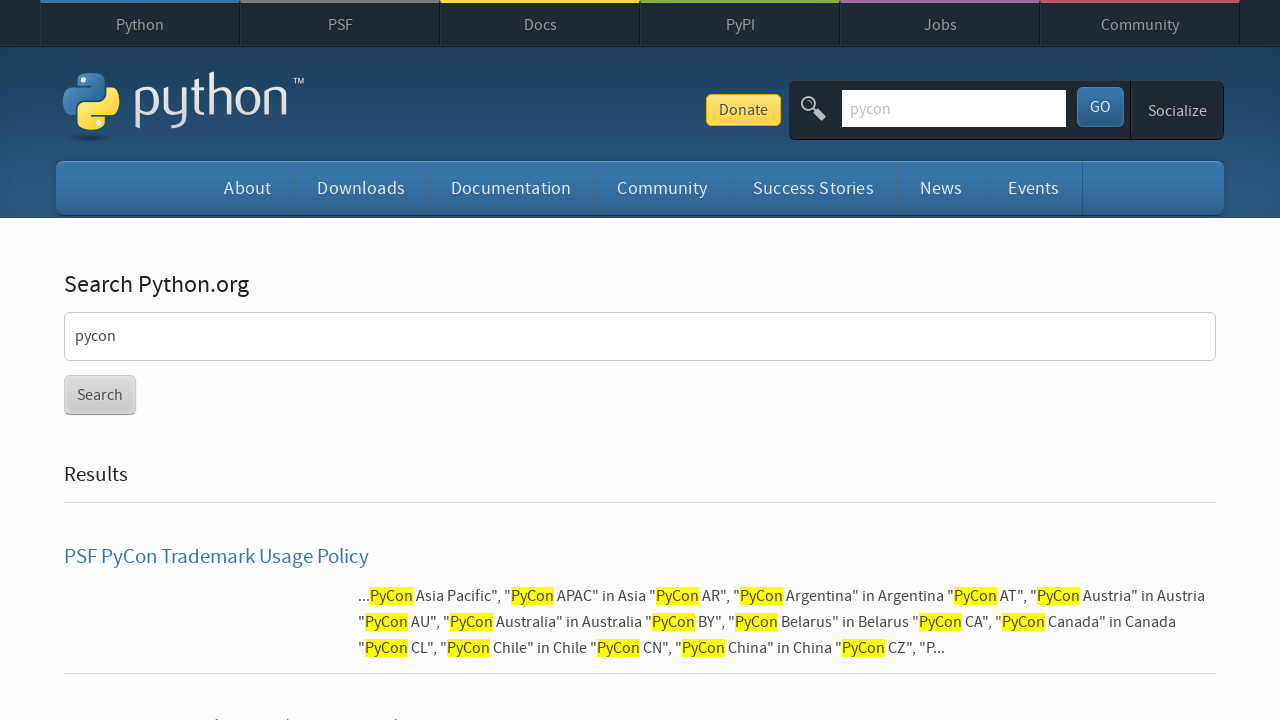

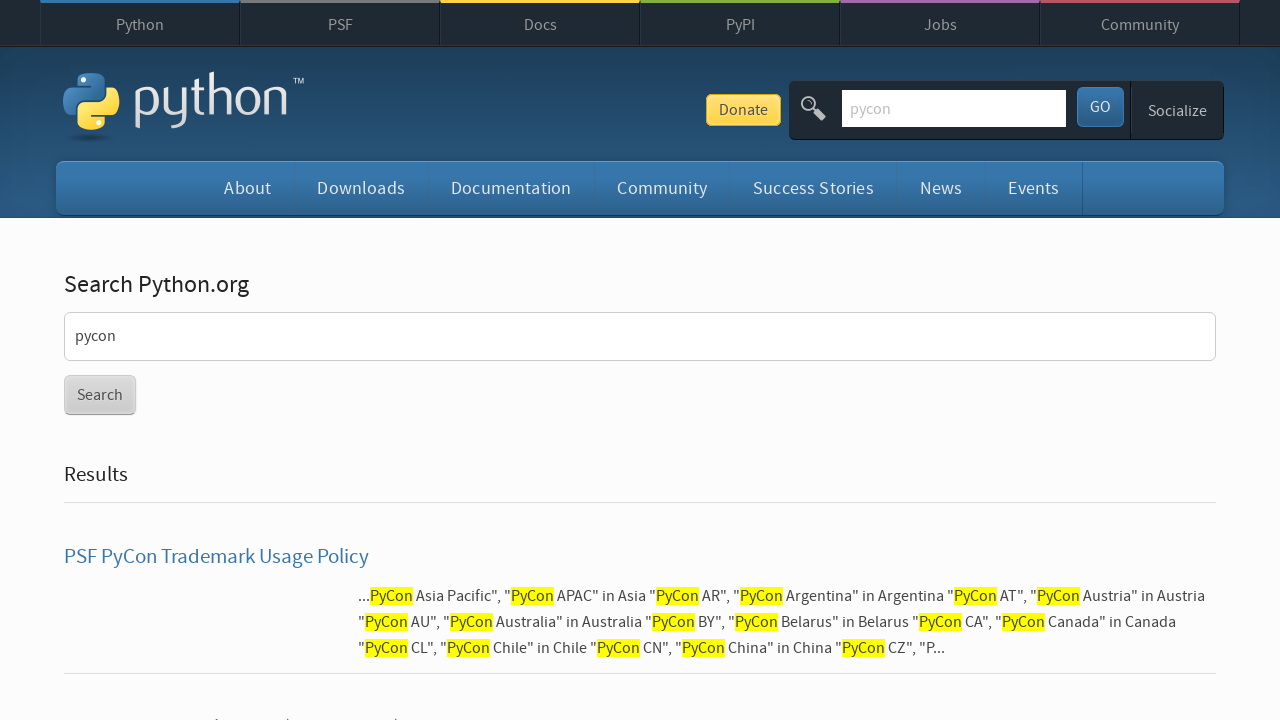